Tests Bootstrap dropdown functionality by clicking the dropdown button and selecting an option from the menu

Starting URL: https://getbootstrap.com/docs/4.5/components/dropdowns/

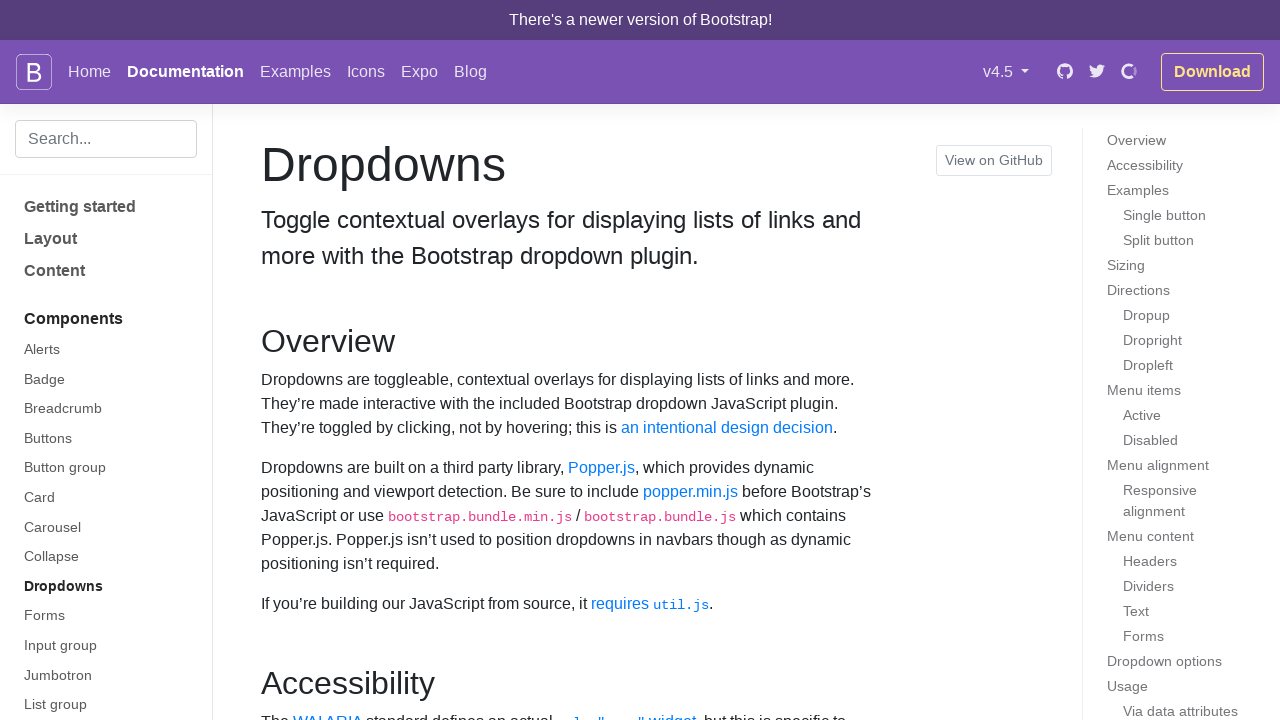

Clicked dropdown button to open Bootstrap dropdown menu at (370, 360) on button#dropdownMenuButton
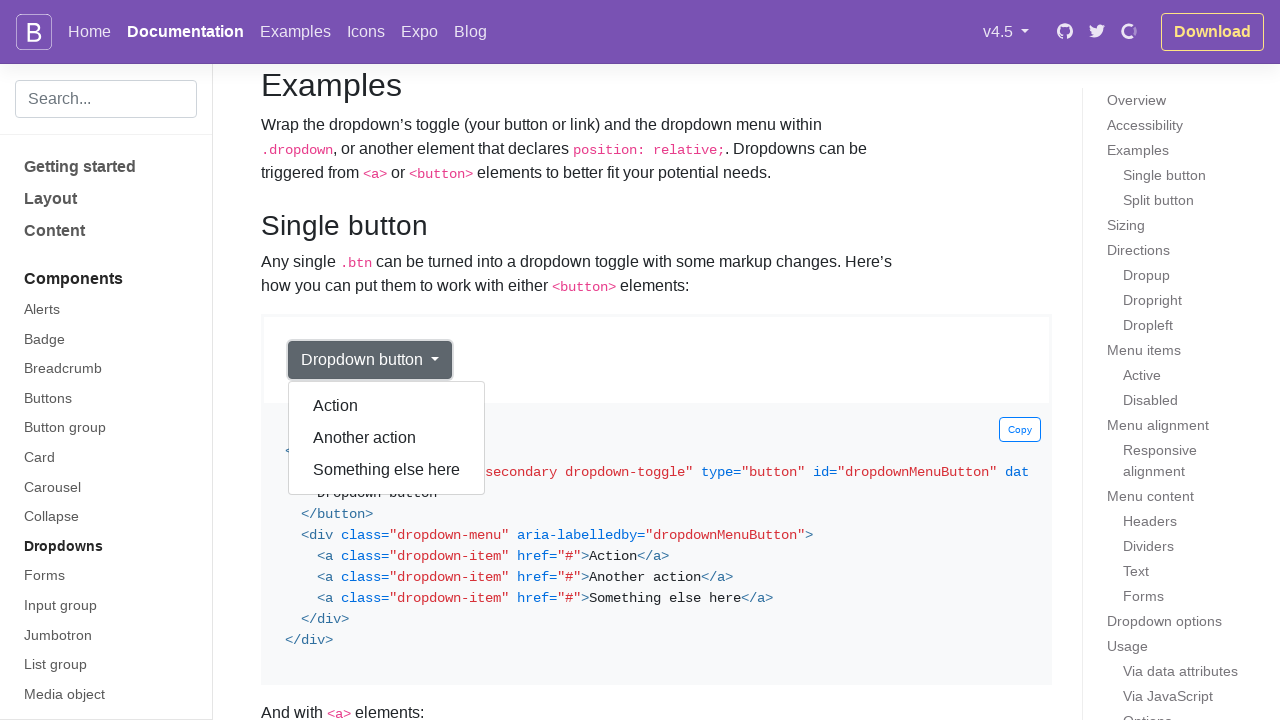

Dropdown menu became visible
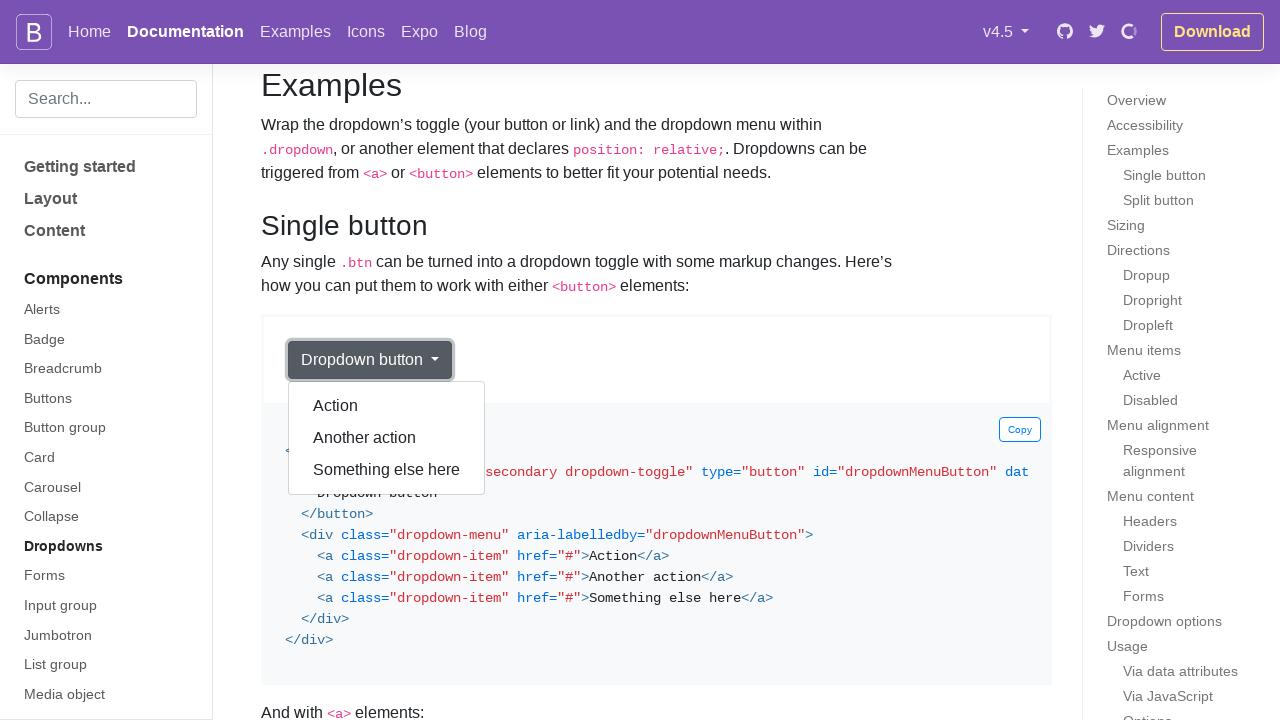

Clicked 'Action' option from dropdown menu at (387, 438) on div.dropdown.show div >> nth=0
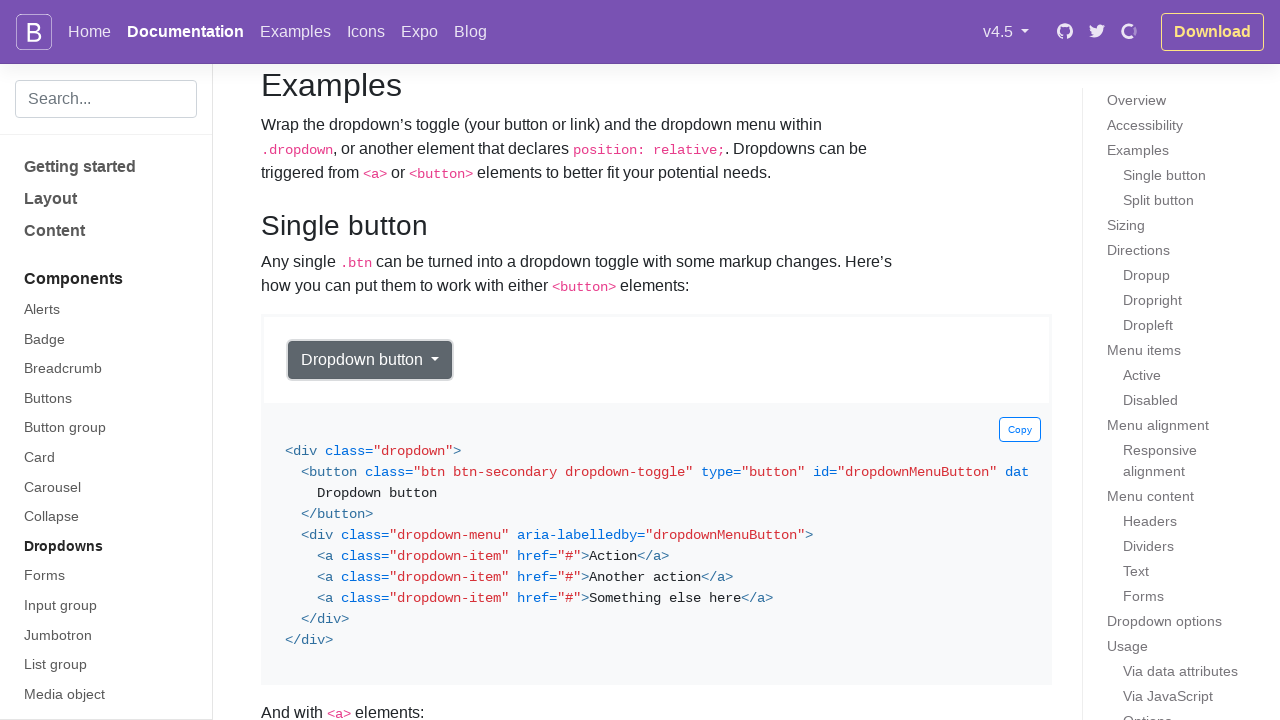

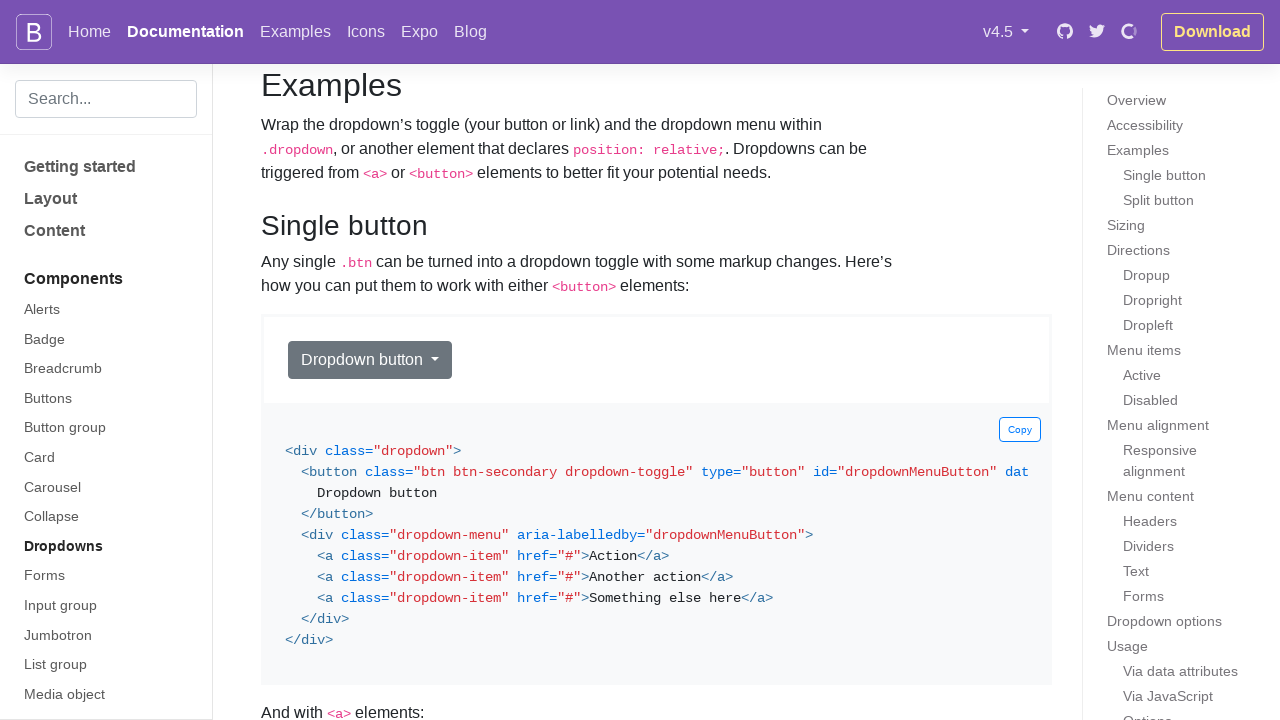